Tests opening a popup window by clicking a link and demonstrates handling multiple browser windows/tabs

Starting URL: https://omayo.blogspot.com/

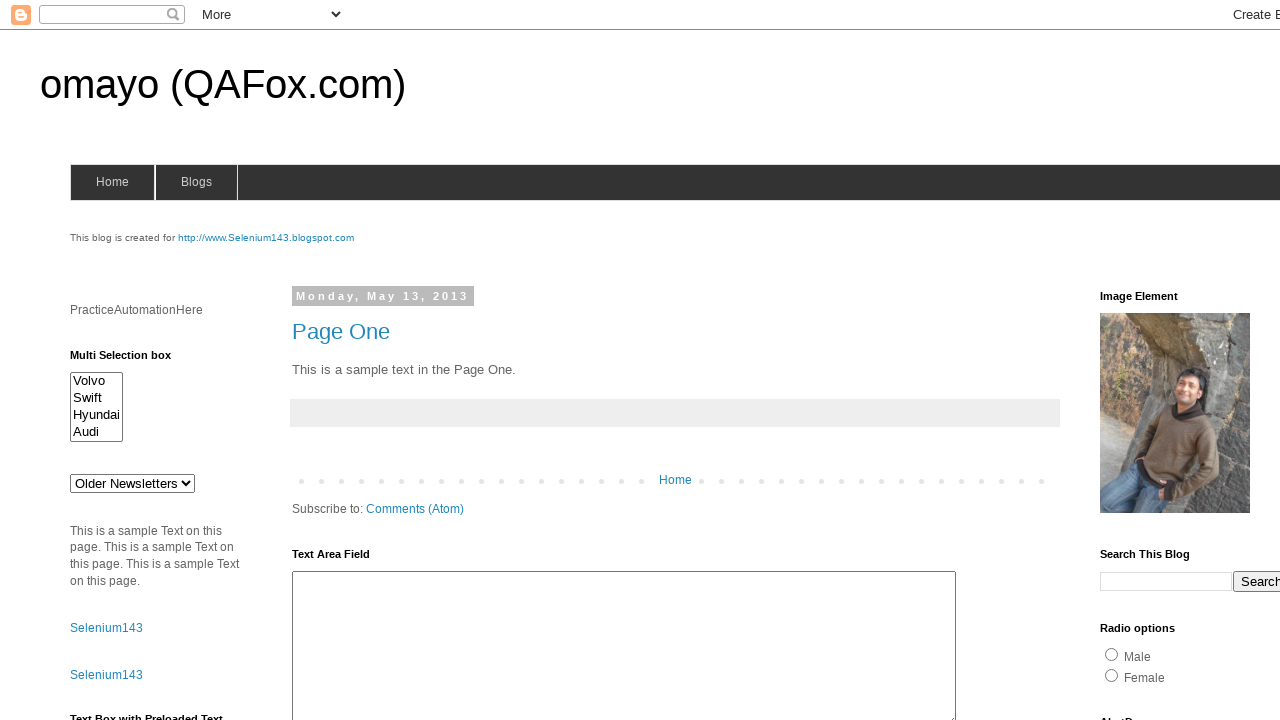

Clicked link to open a popup window at (132, 360) on xpath=//a[text()='Open a popup window']
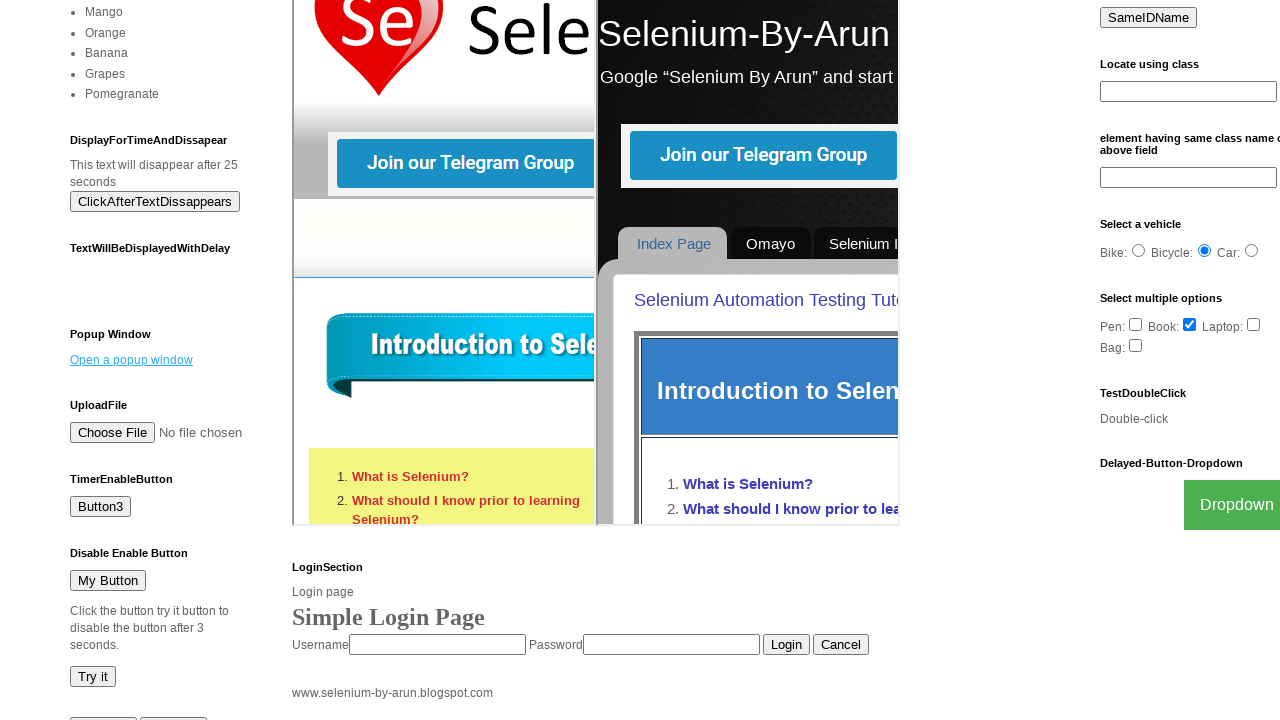

Waited 2 seconds for popup window to open
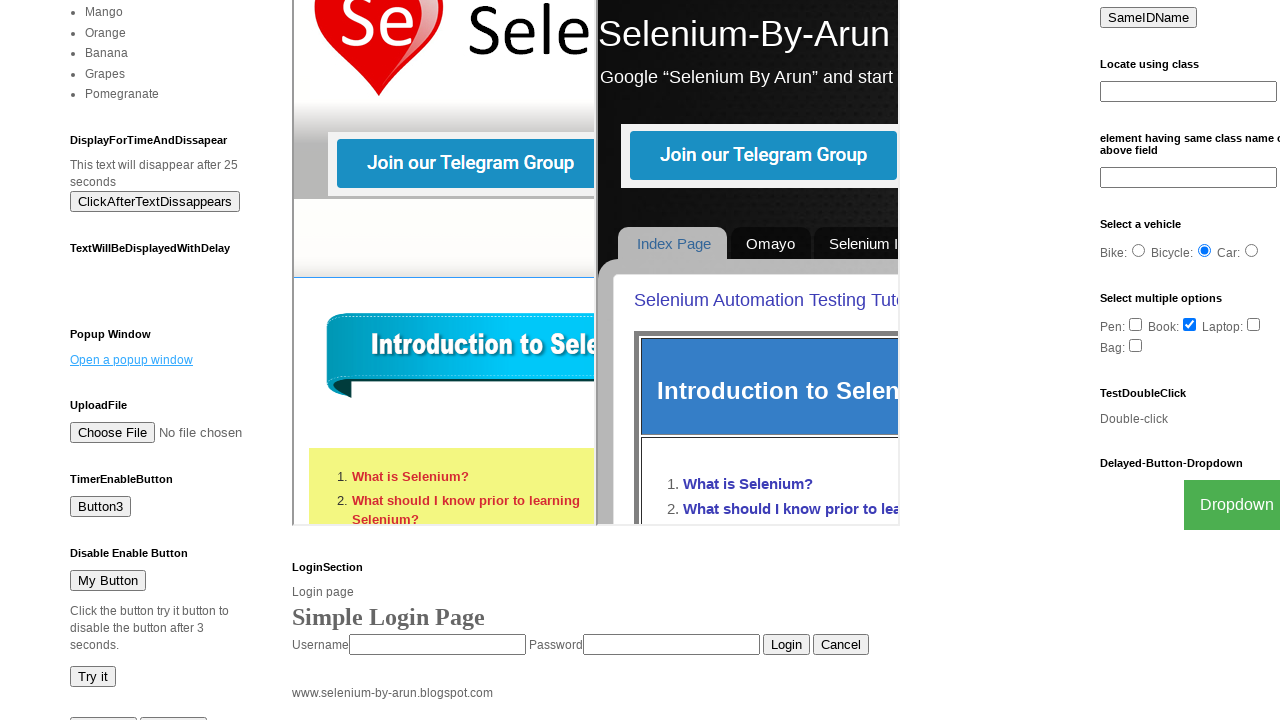

Retrieved all open pages from browser context
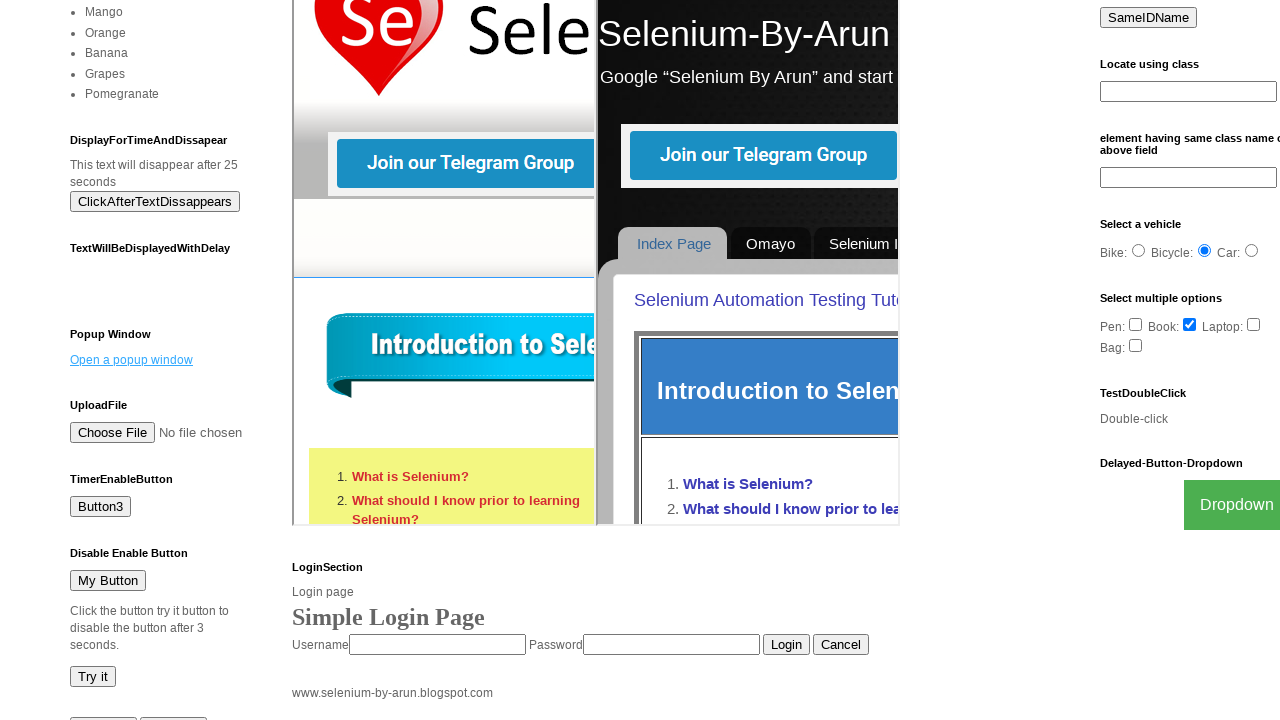

Logged window handles and URLs for all open pages
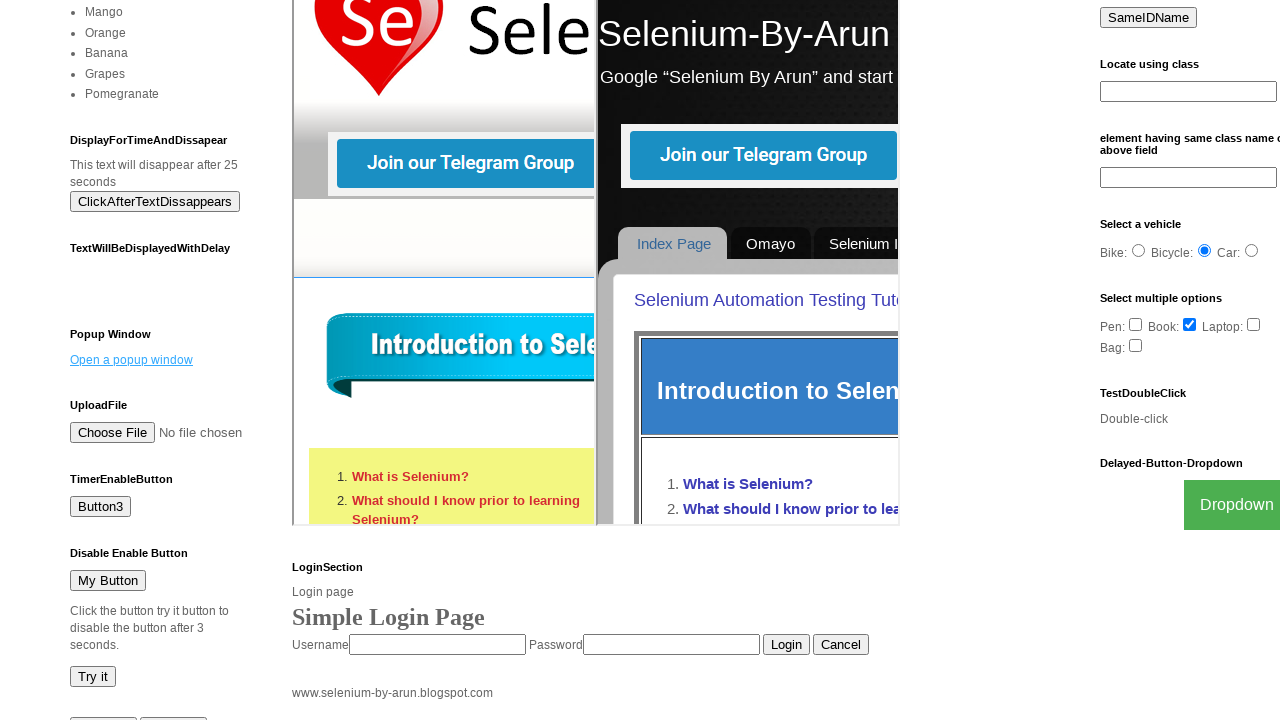

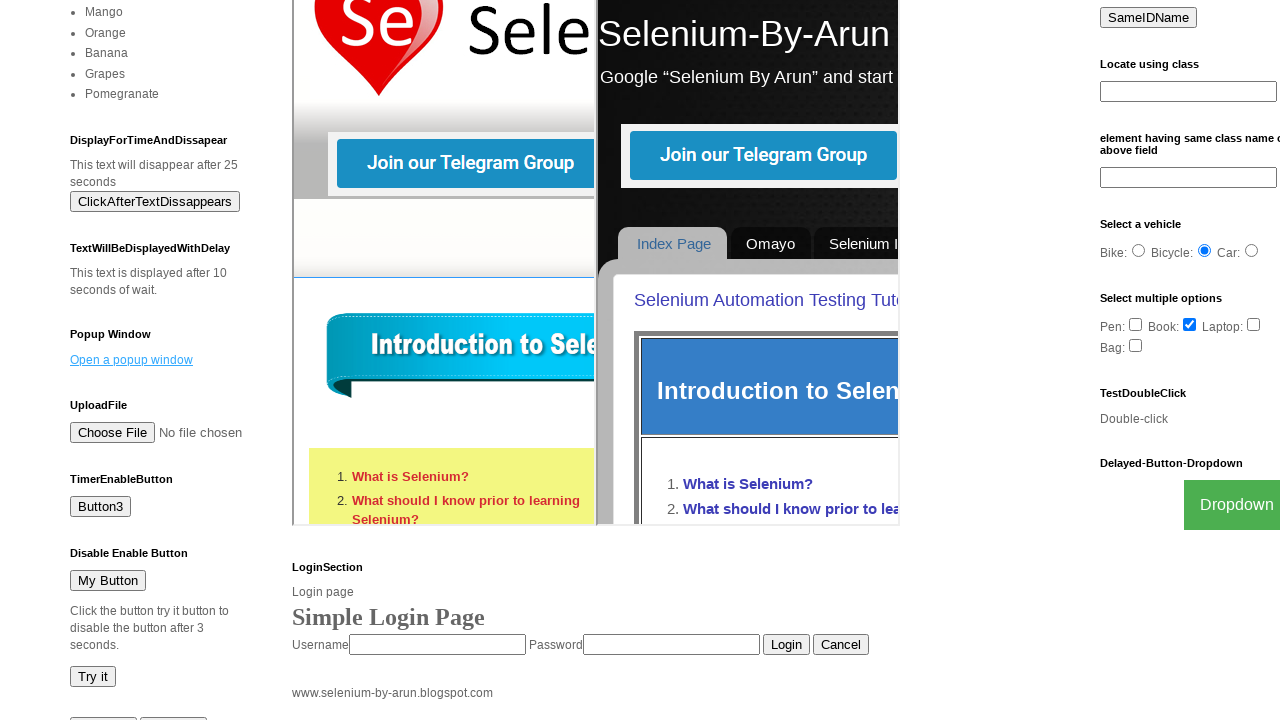